Tests browser window/tab handling by opening a new tab, switching to it, reading content, and switching back to the main window

Starting URL: https://demoqa.com/browser-windows

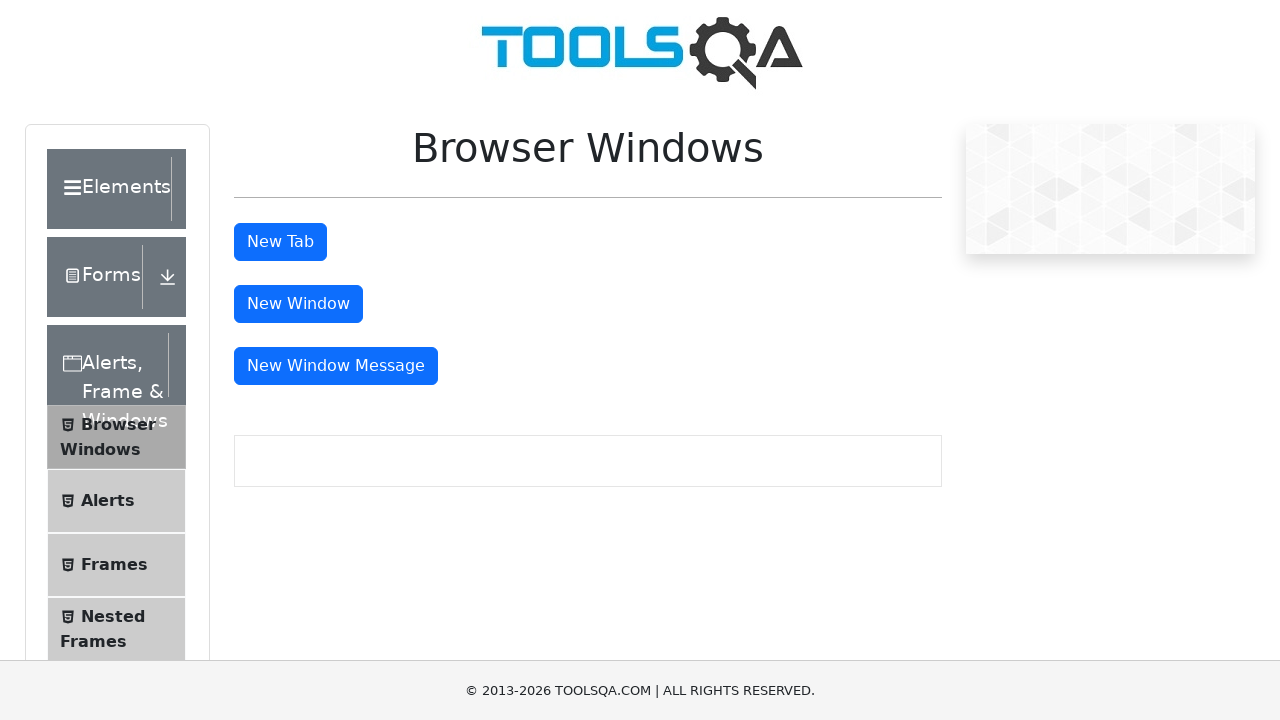

Clicked 'New Tab' button to open a new tab at (280, 242) on #tabButton
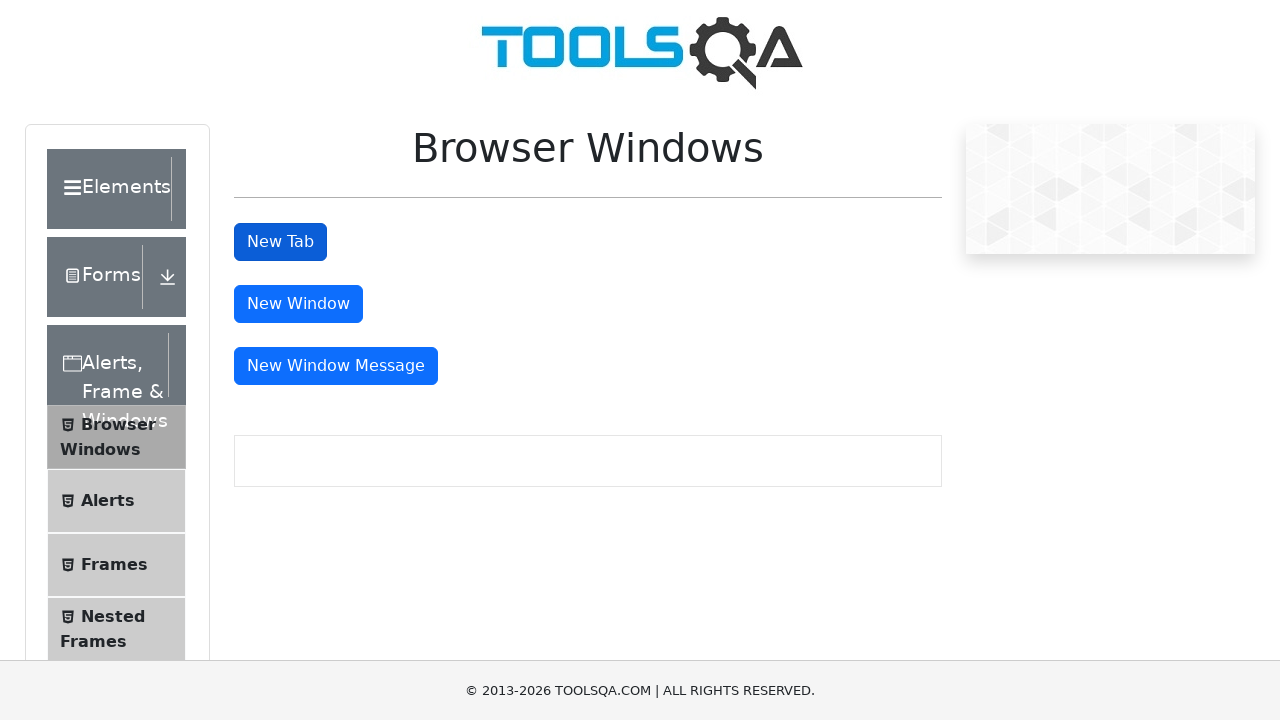

Clicked 'New Tab' button and captured new page context at (280, 242) on #tabButton
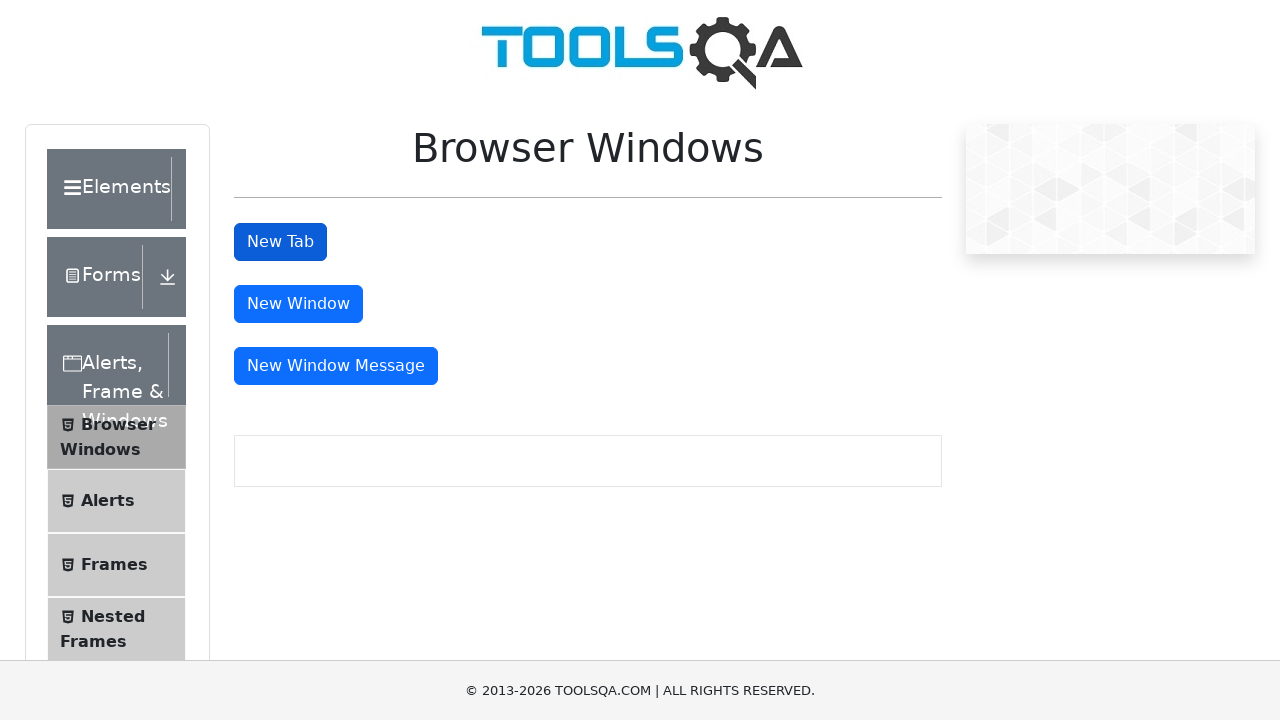

Switched to the newly opened tab
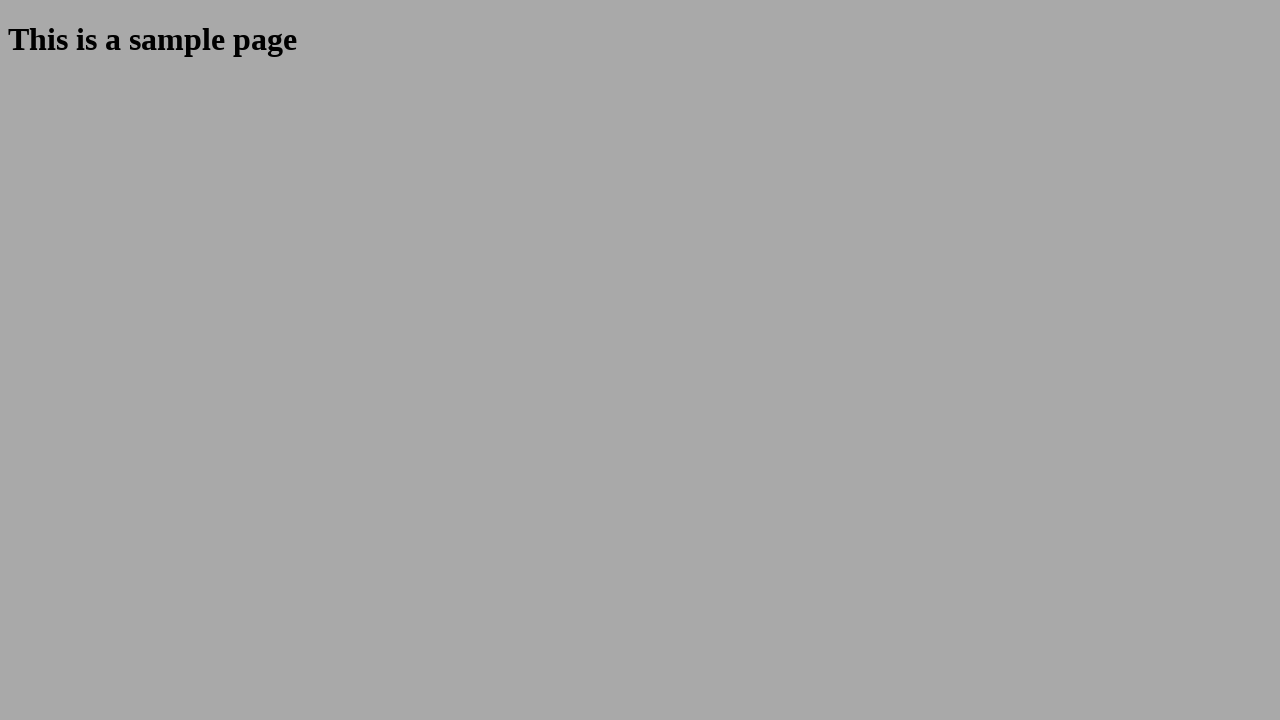

Waited for sample heading element to load in new tab
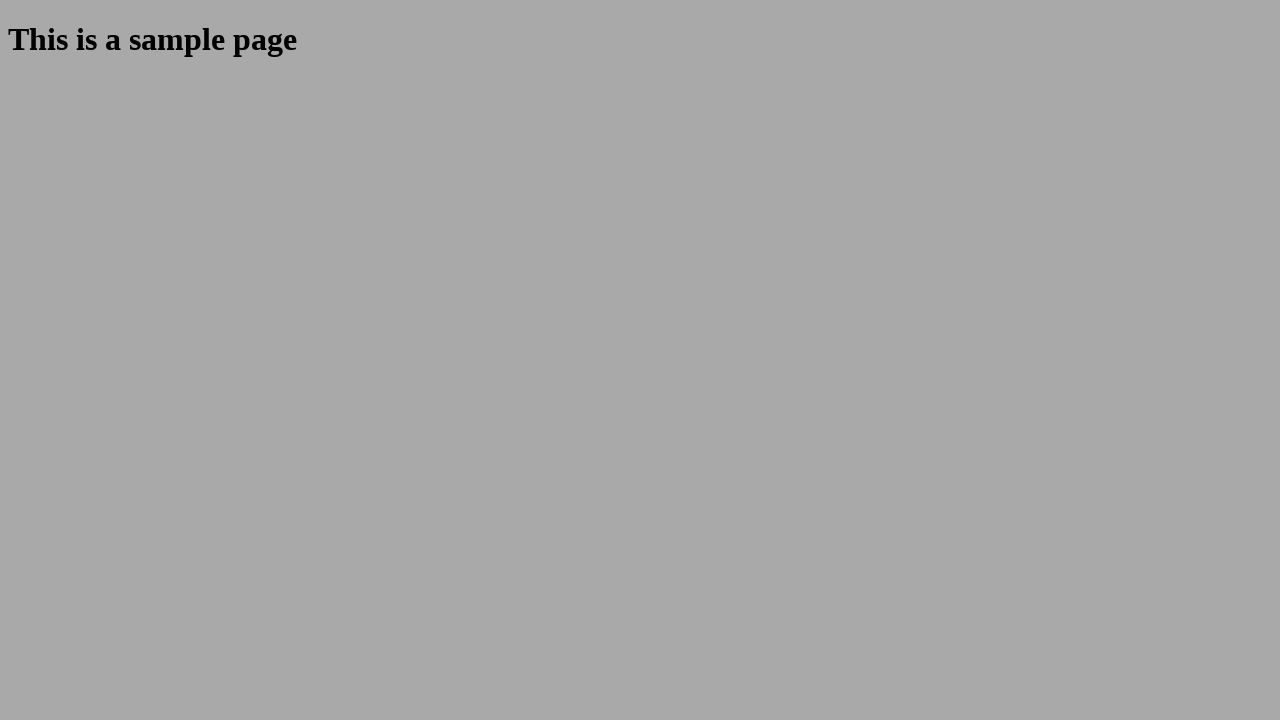

Retrieved heading text: This is a sample page
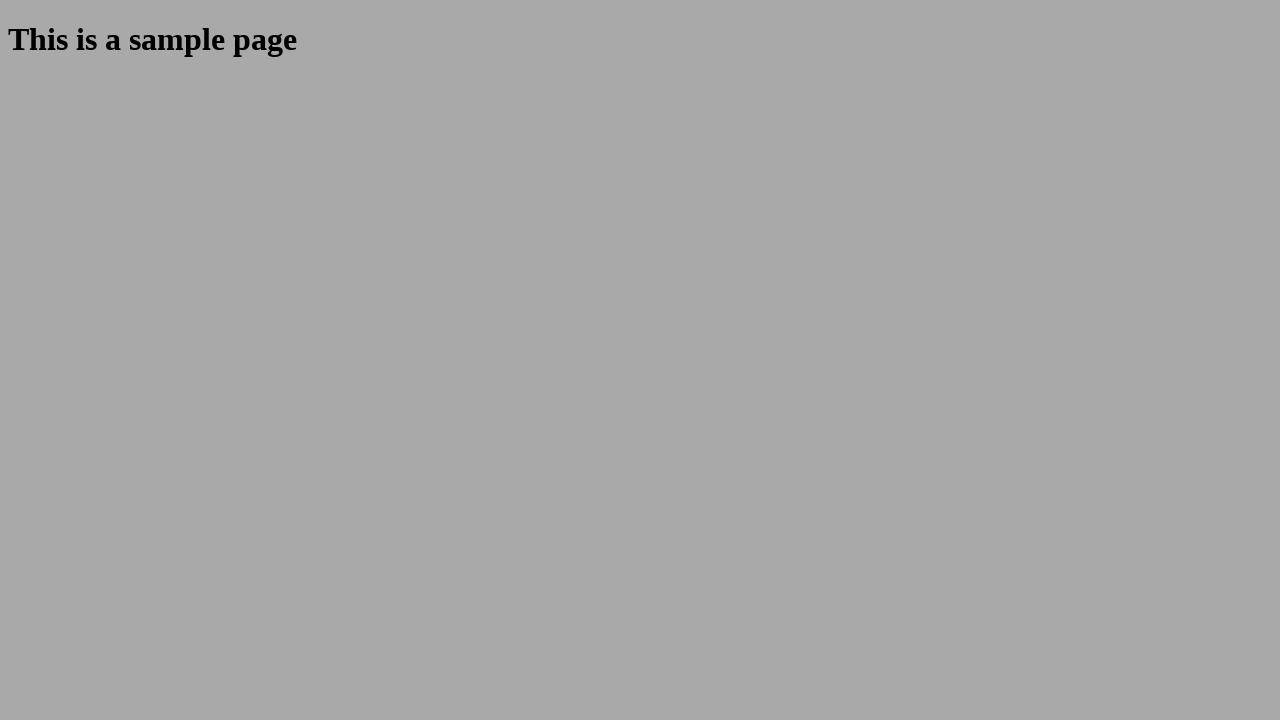

Closed the new tab and returned to main window
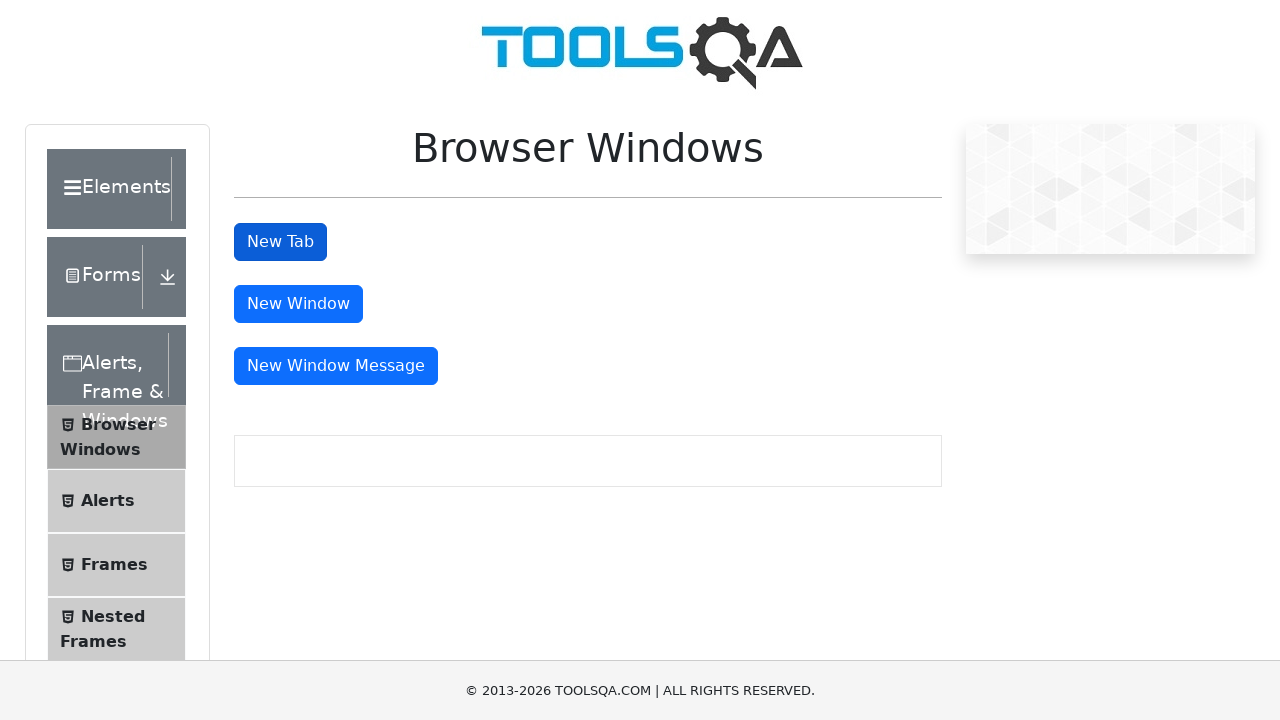

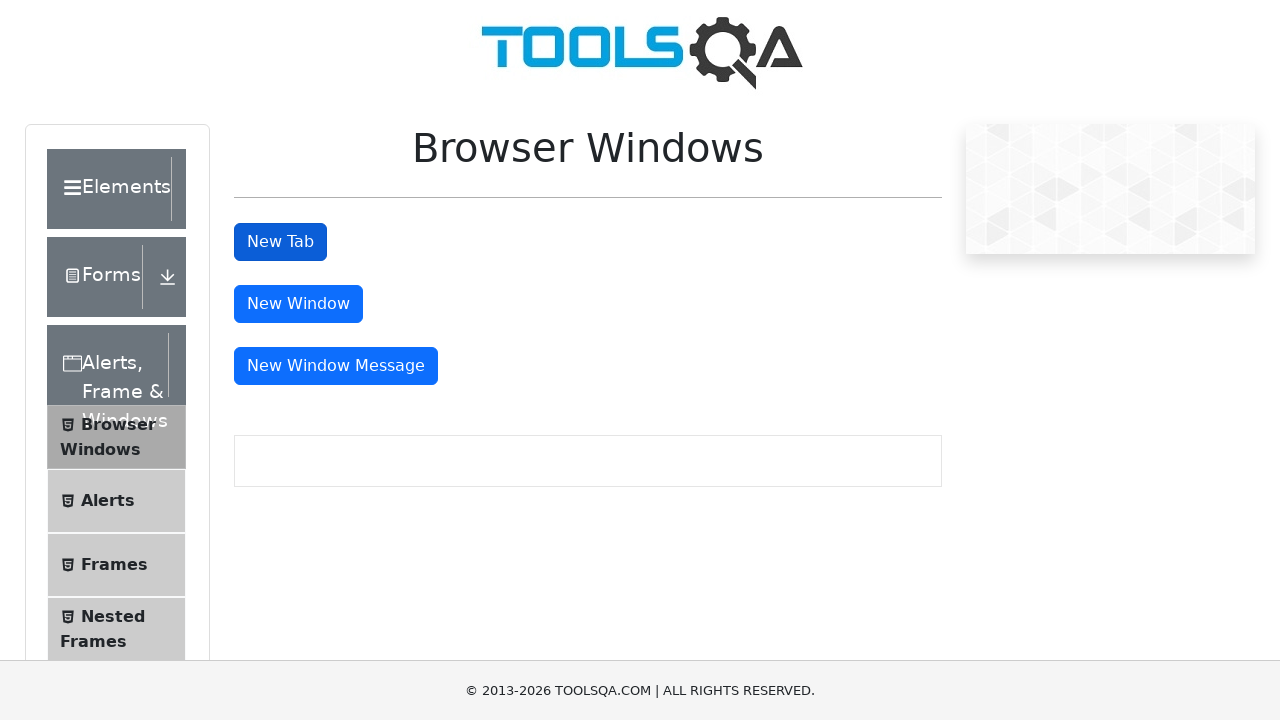